Tests entering text into a JavaScript prompt dialog and accepting it, then verifies the entered text appears in the result

Starting URL: https://the-internet.herokuapp.com/javascript_alerts

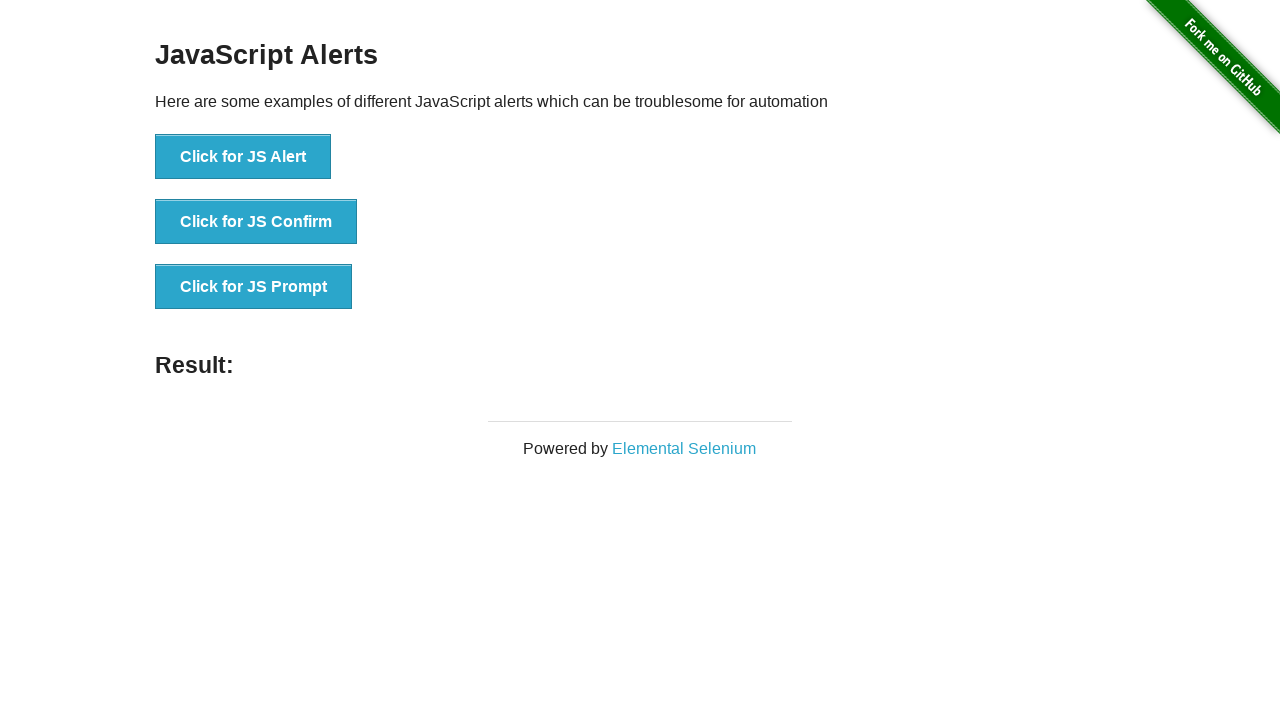

Set up dialog handler to accept prompt with text 'bogdan'
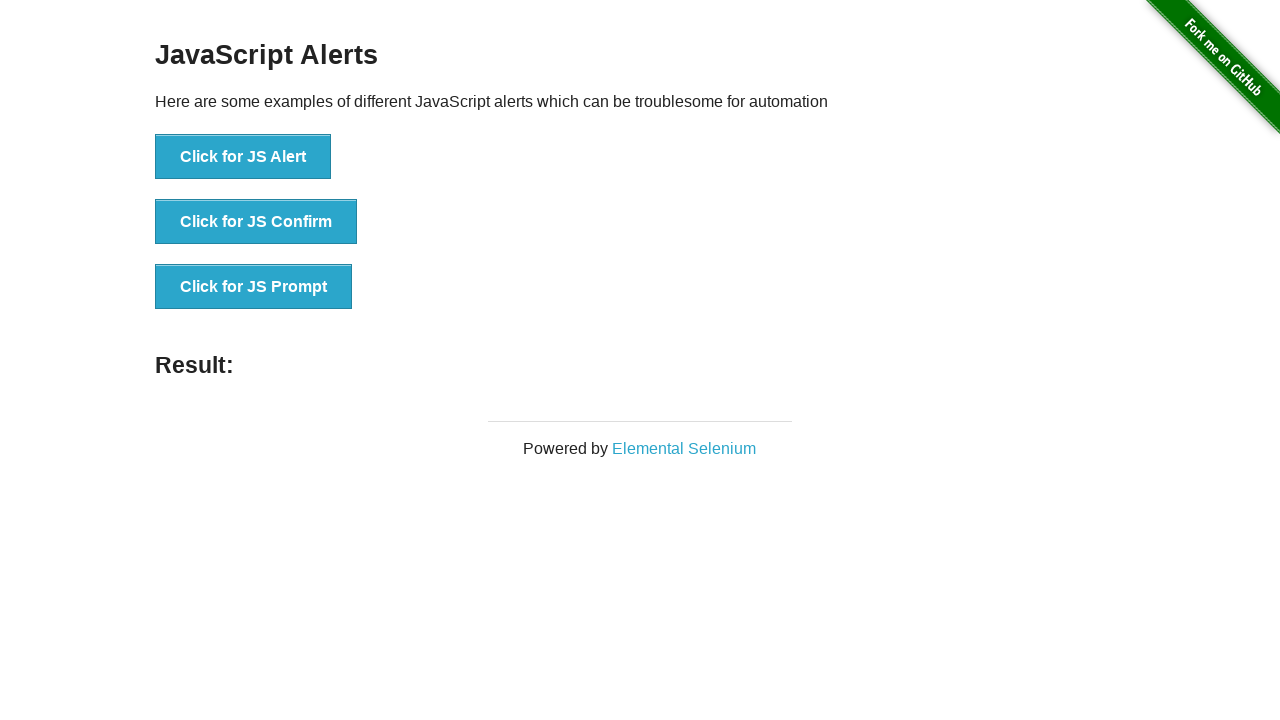

Clicked the JS Prompt button at (254, 287) on xpath=//button[contains(text(), 'Click for JS Prompt')]
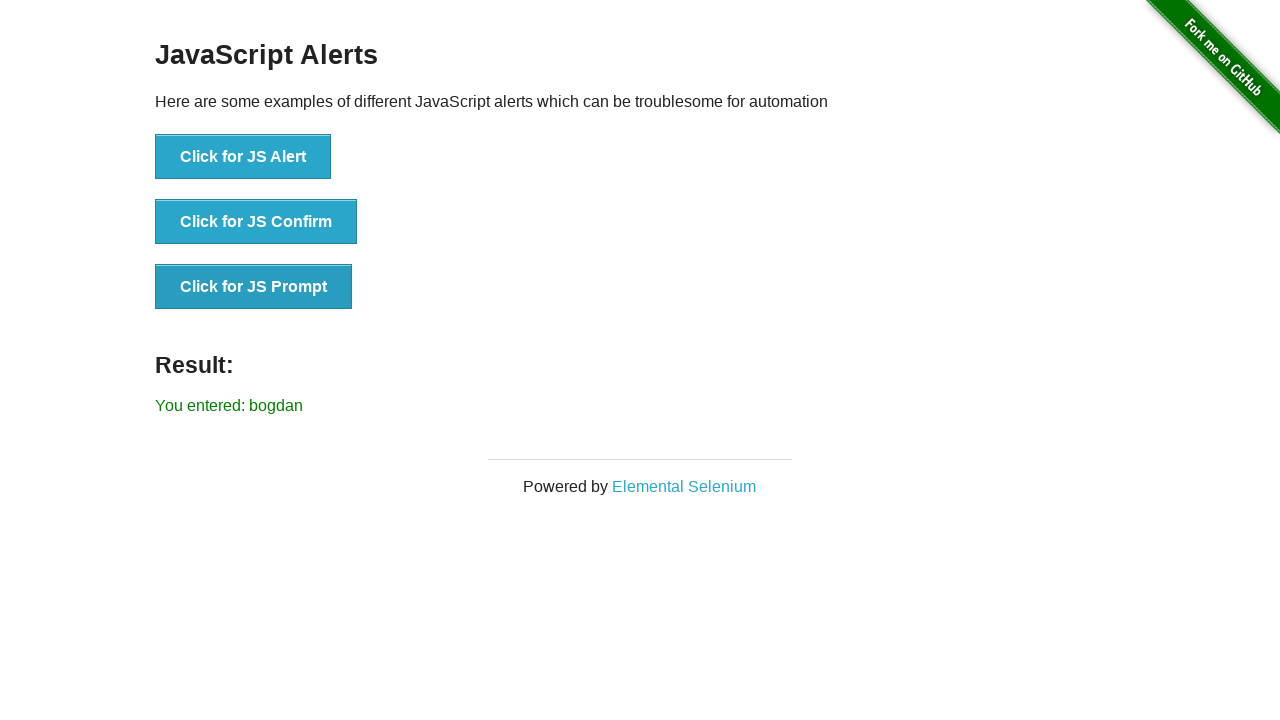

Result message appeared after prompt was accepted
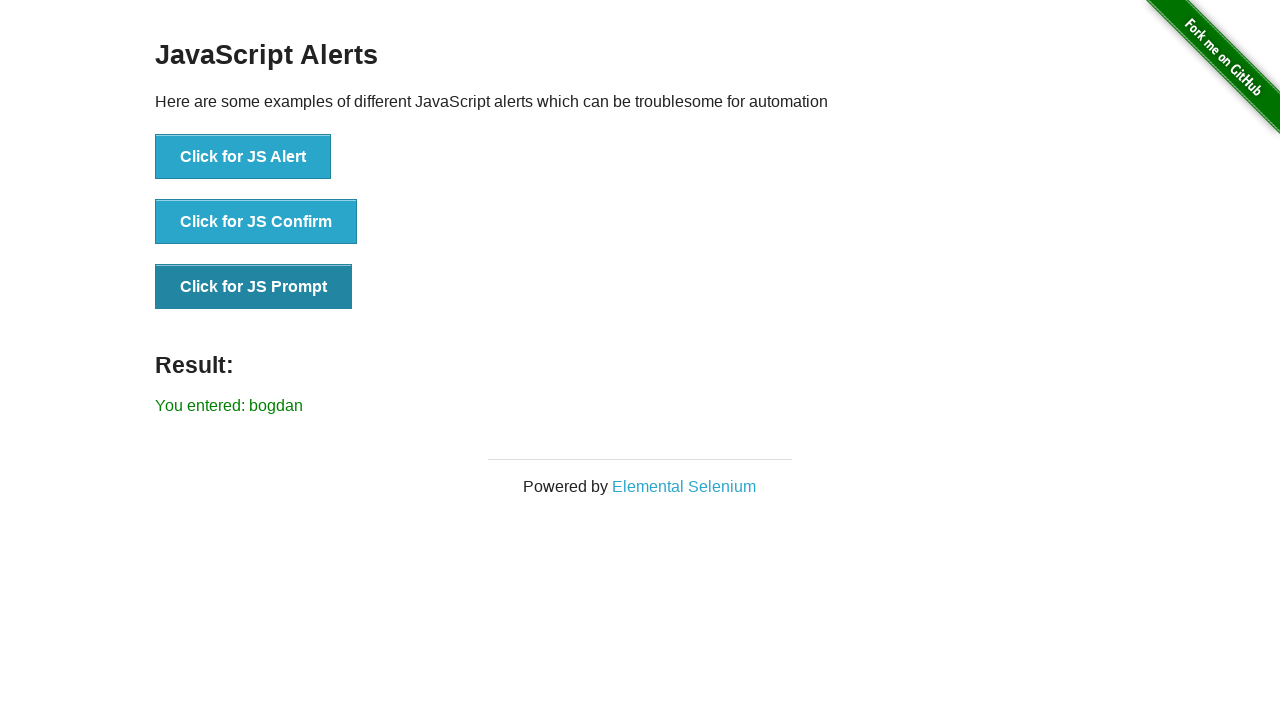

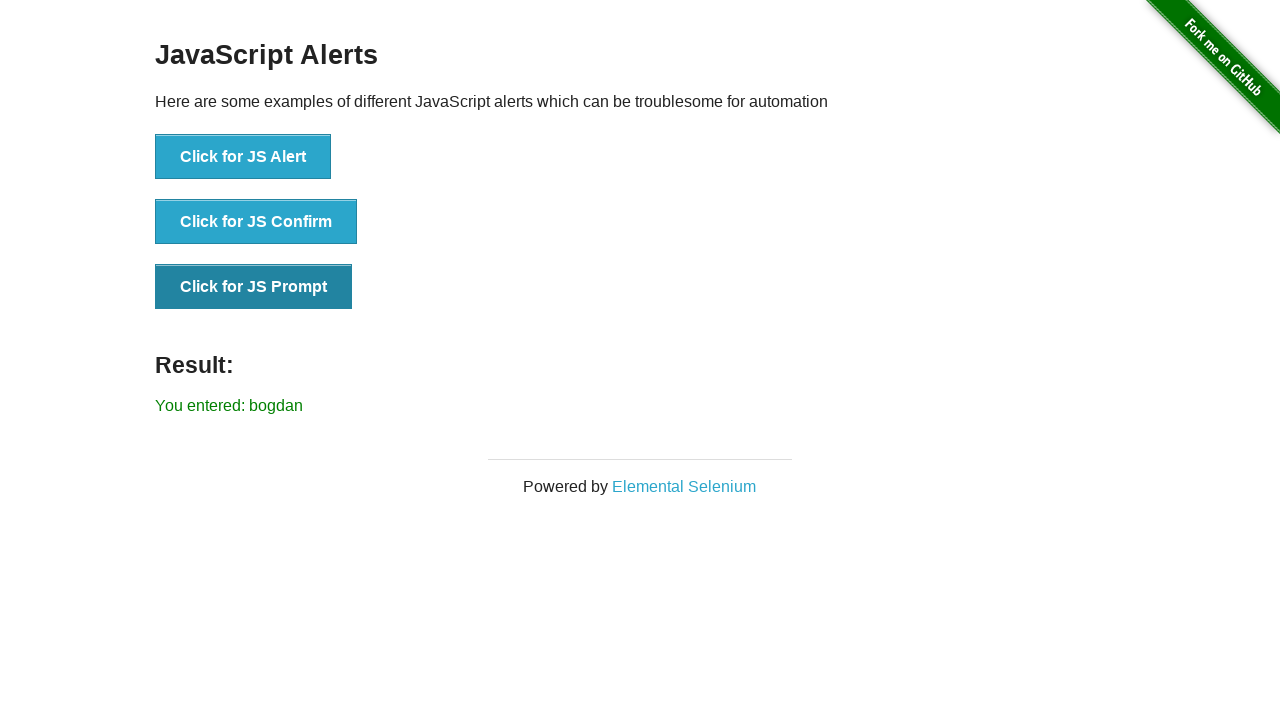